Tests navigation on python.org by clicking the About link and then performing a search for "python"

Starting URL: http://www.python.org

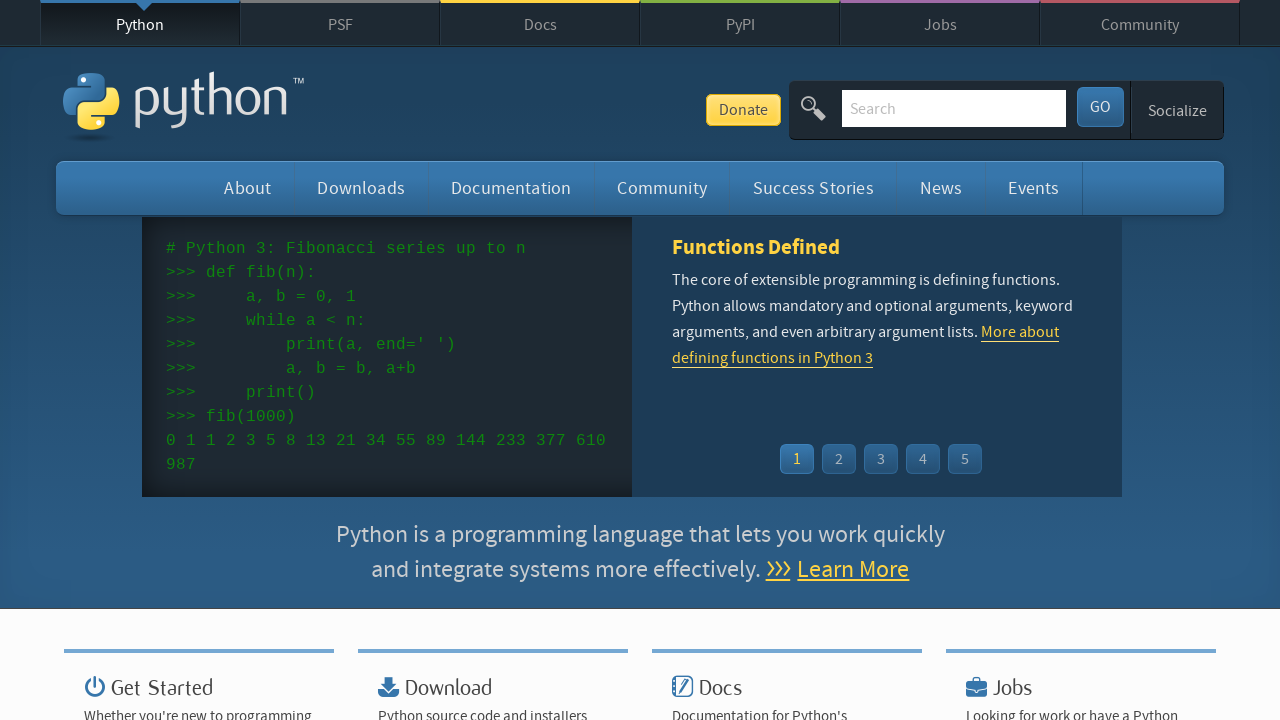

Clicked the About link on python.org at (248, 188) on #about
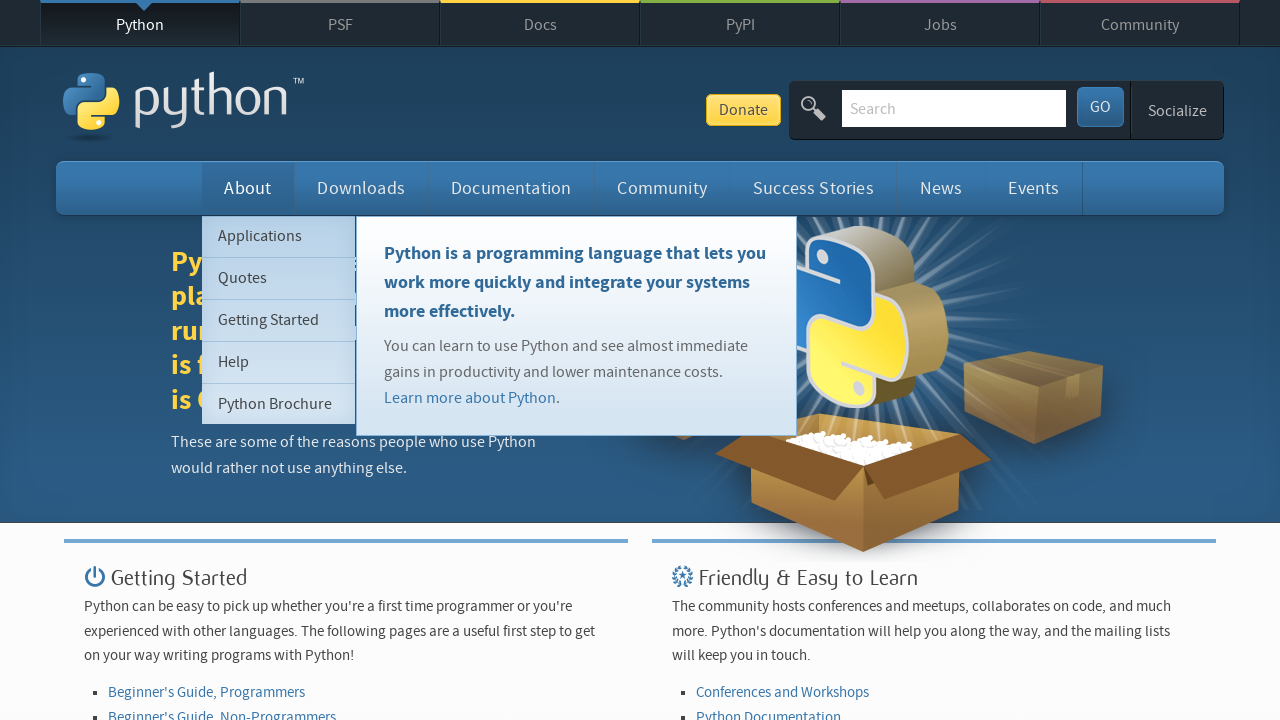

Filled search box with 'python' on input[name='q']
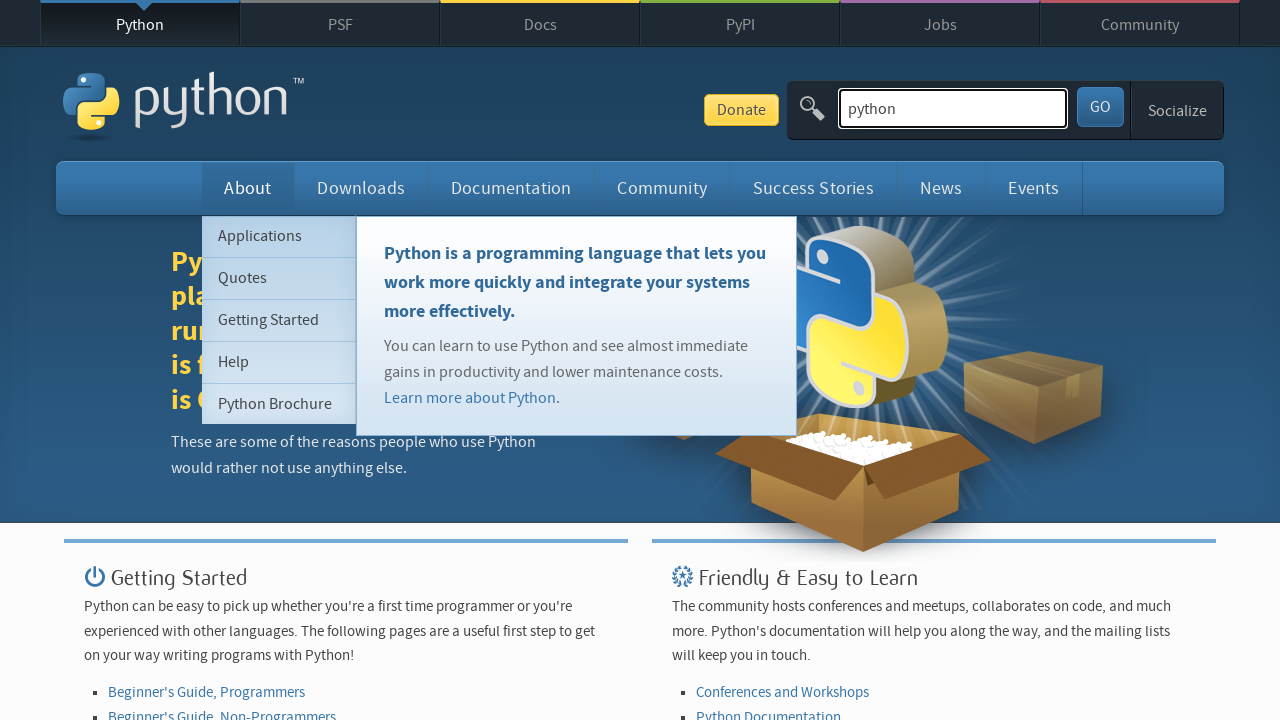

Pressed Enter to search for 'python' on input[name='q']
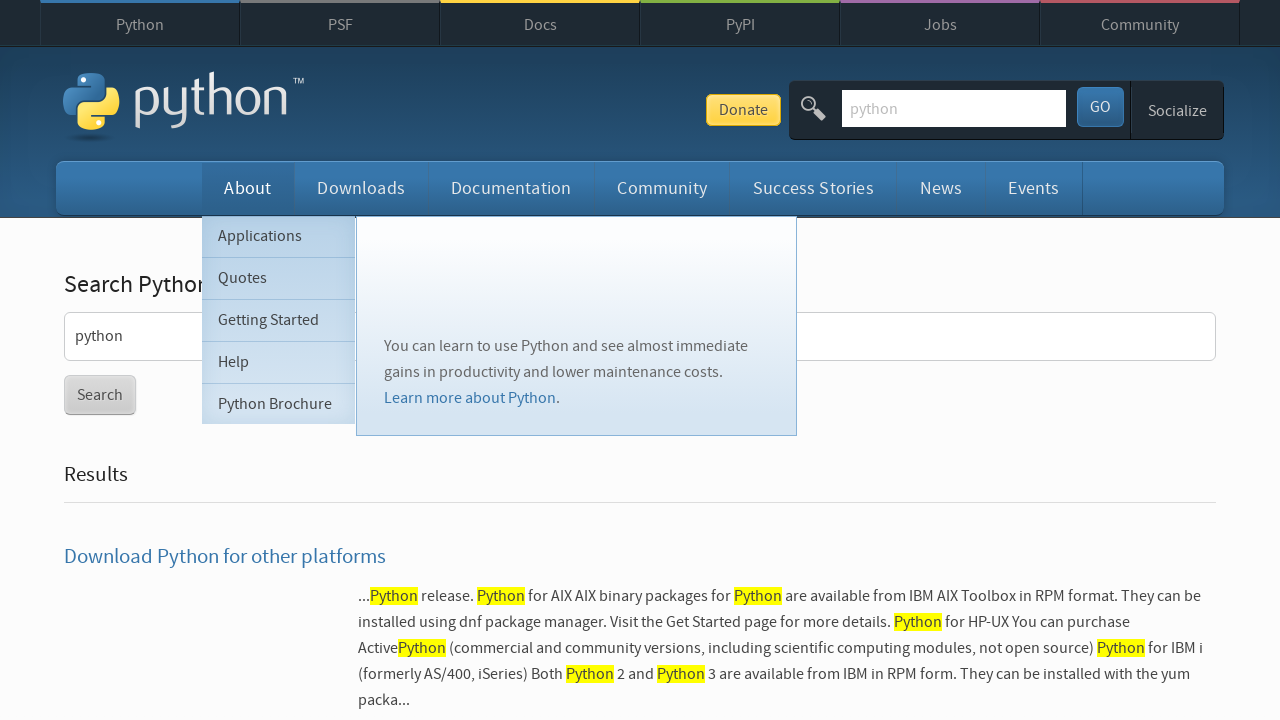

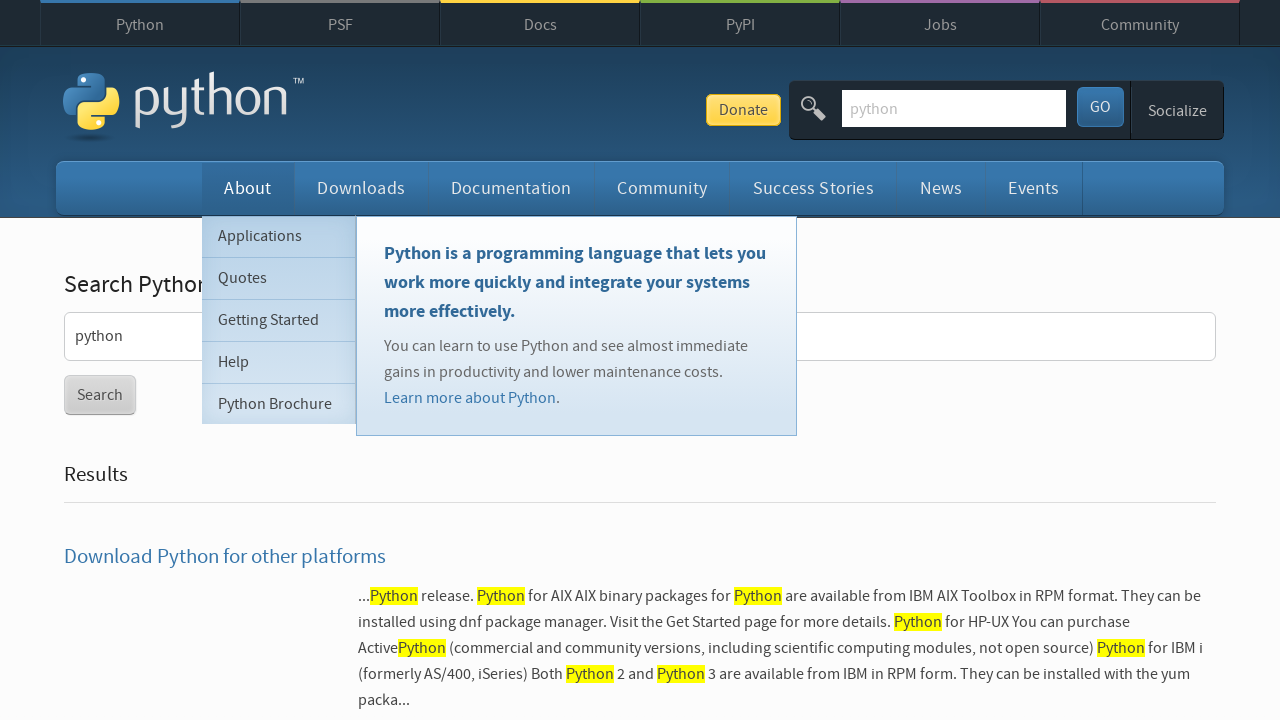